Tests the Russian Federal Tax Service (EGRUL) registry search functionality by entering a company/INN query, clicking search, and requesting an excerpt document.

Starting URL: https://egrul.nalog.ru/index.html

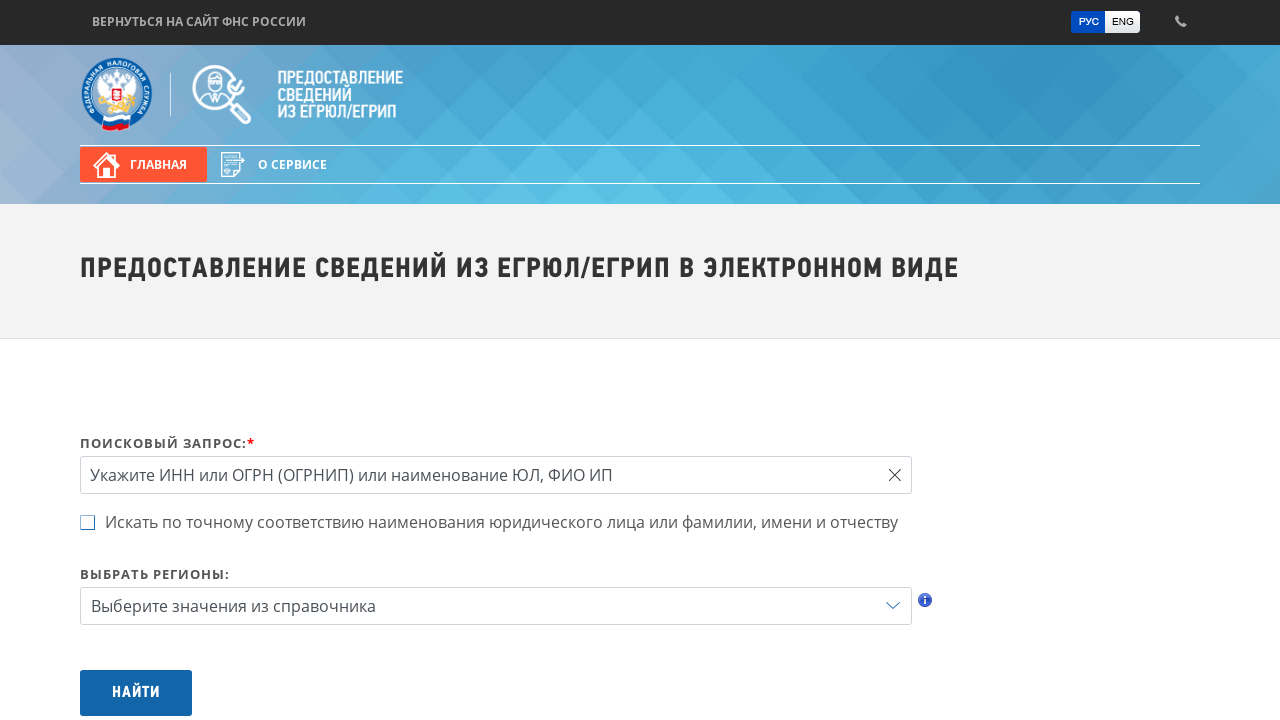

Waited for search input field to be available
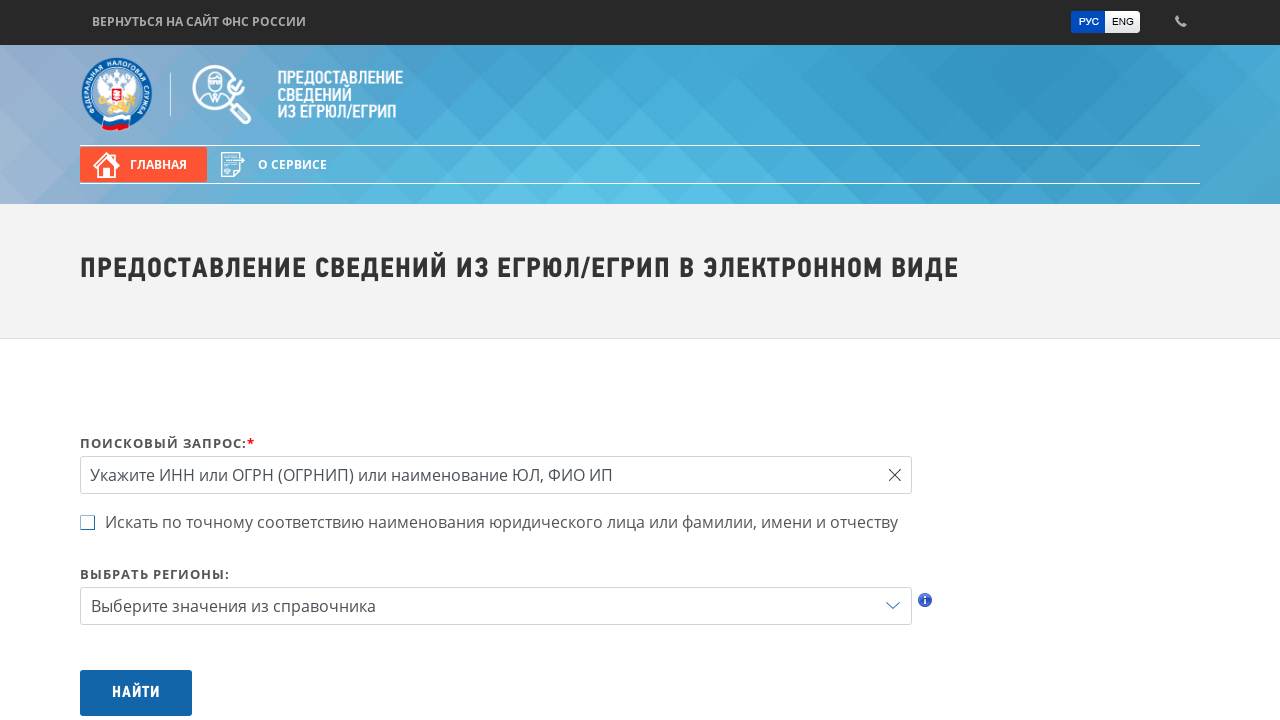

Filled search query with INN '7707083893' on #query
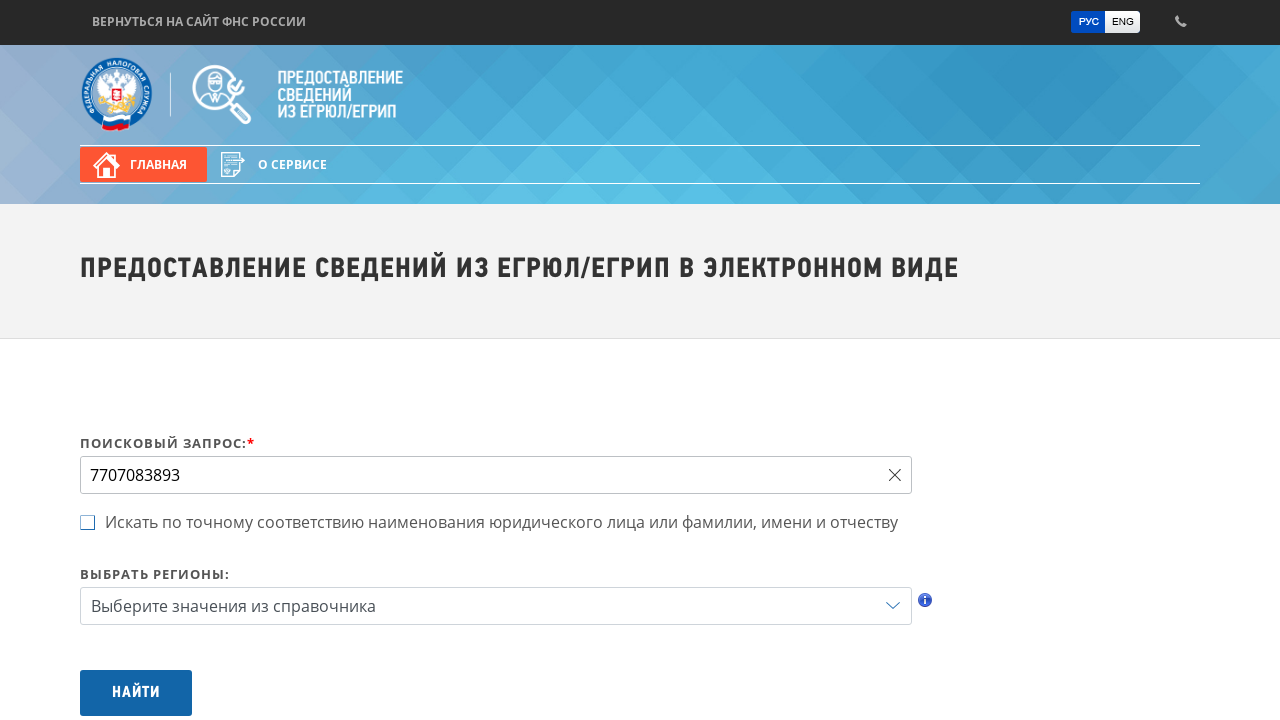

Clicked search button to query EGRUL registry at (136, 693) on #btnSearch
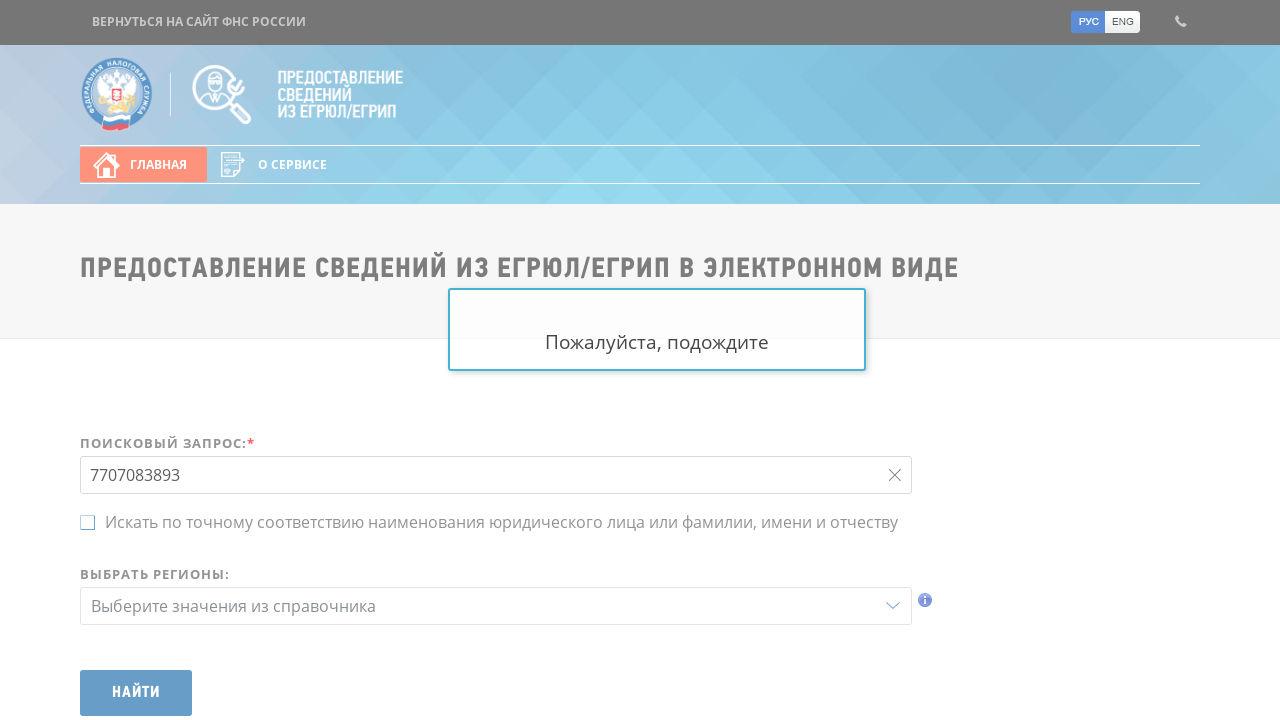

Search results loaded with excerpt button visible
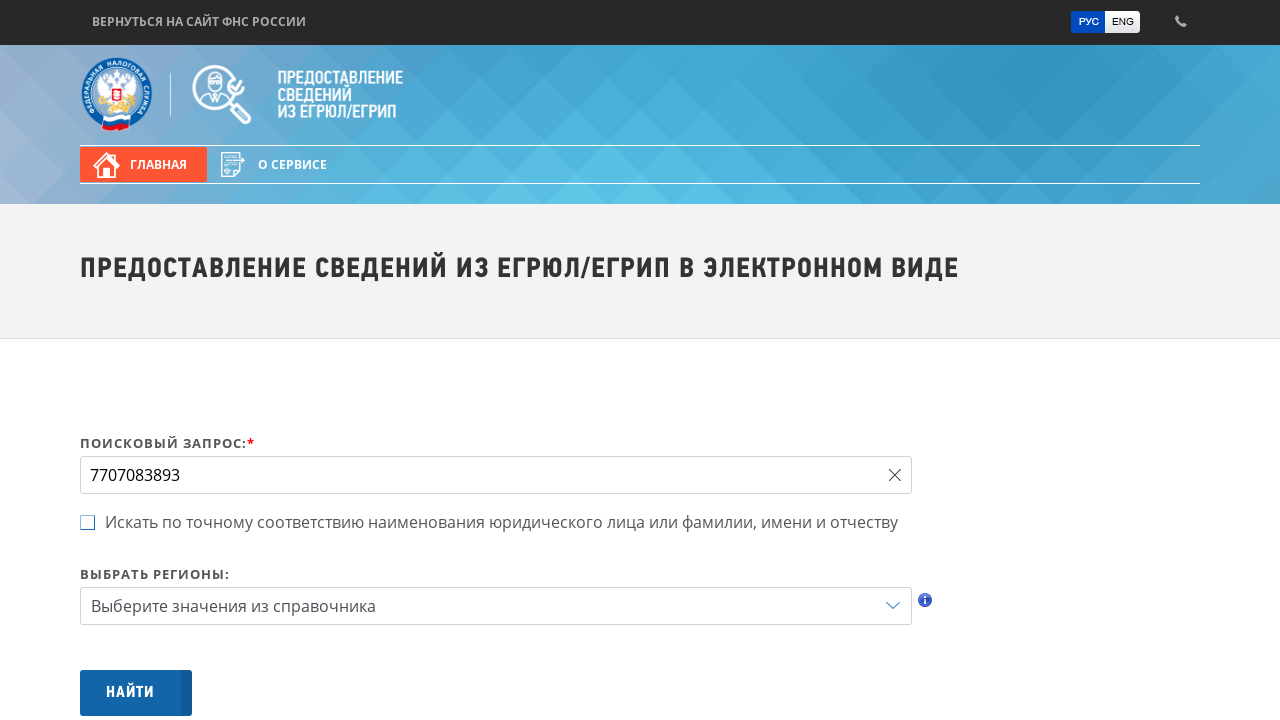

Clicked button to request excerpt document at (1092, 200) on .btn-excerpt
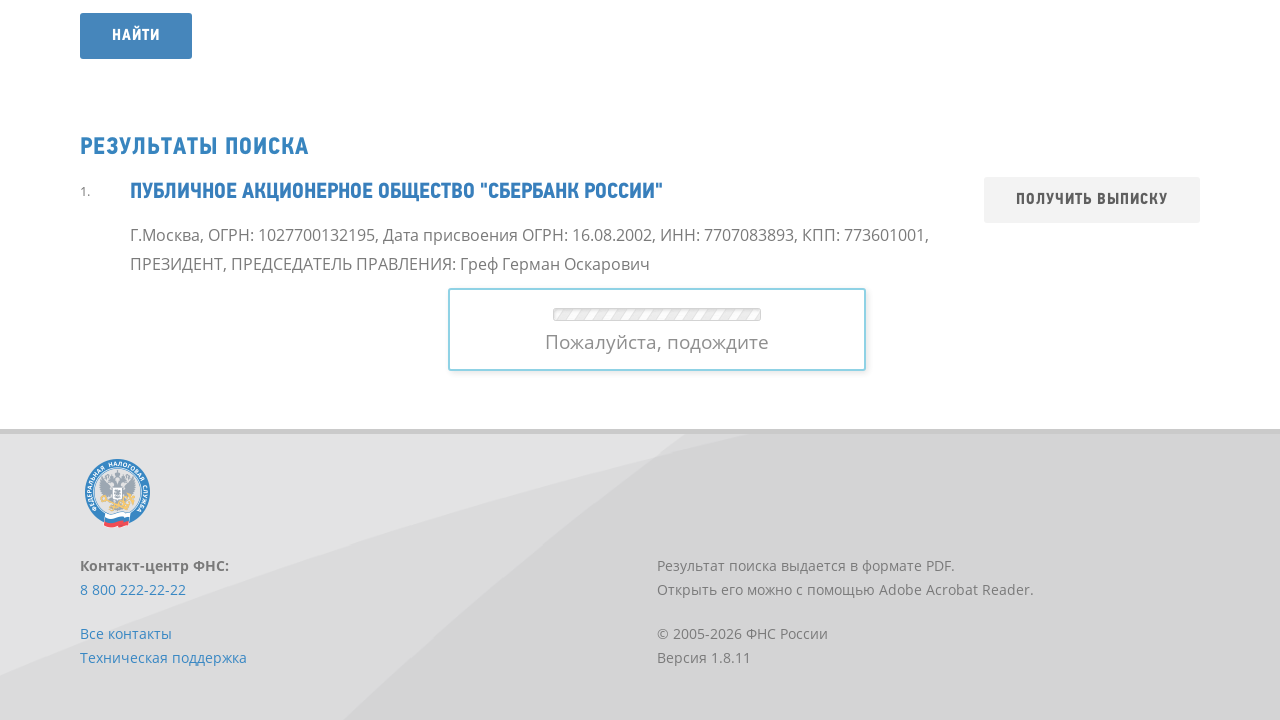

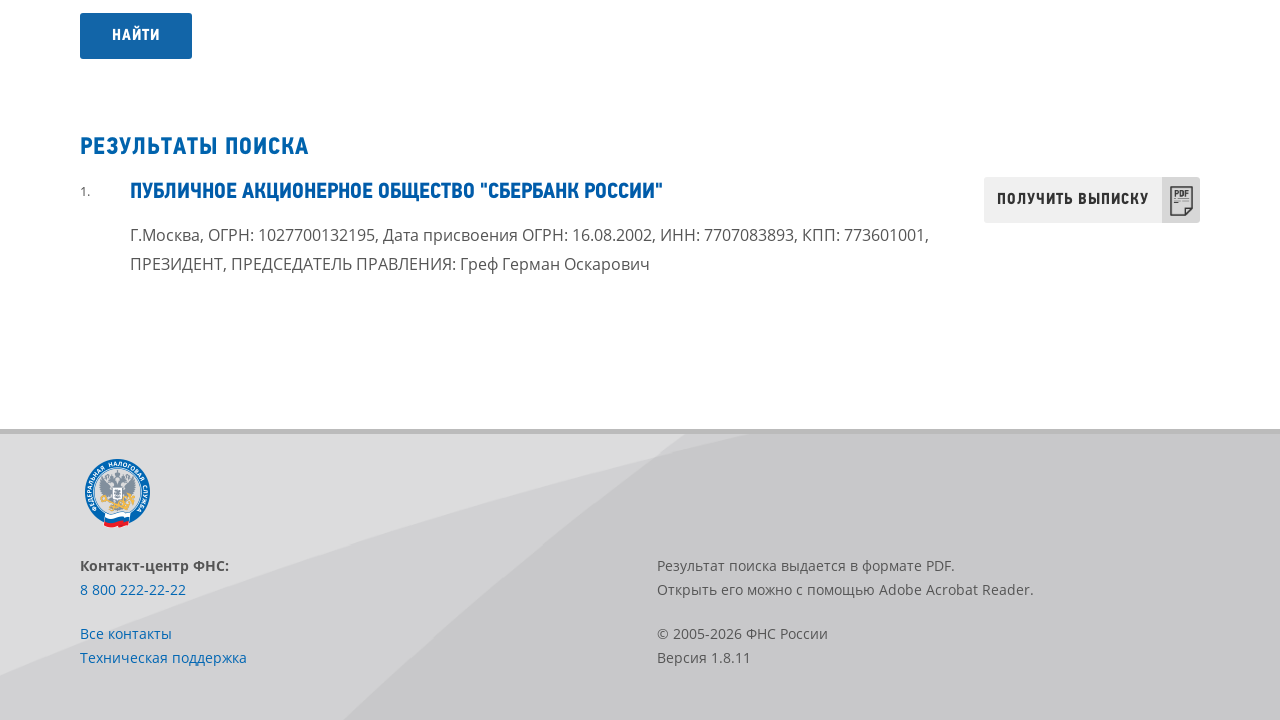